Tests a page with loading images by waiting for the loading indicator to show "Done!" and then verifying the award image has loaded with a src attribute

Starting URL: https://bonigarcia.dev/selenium-webdriver-java/loading-images.html

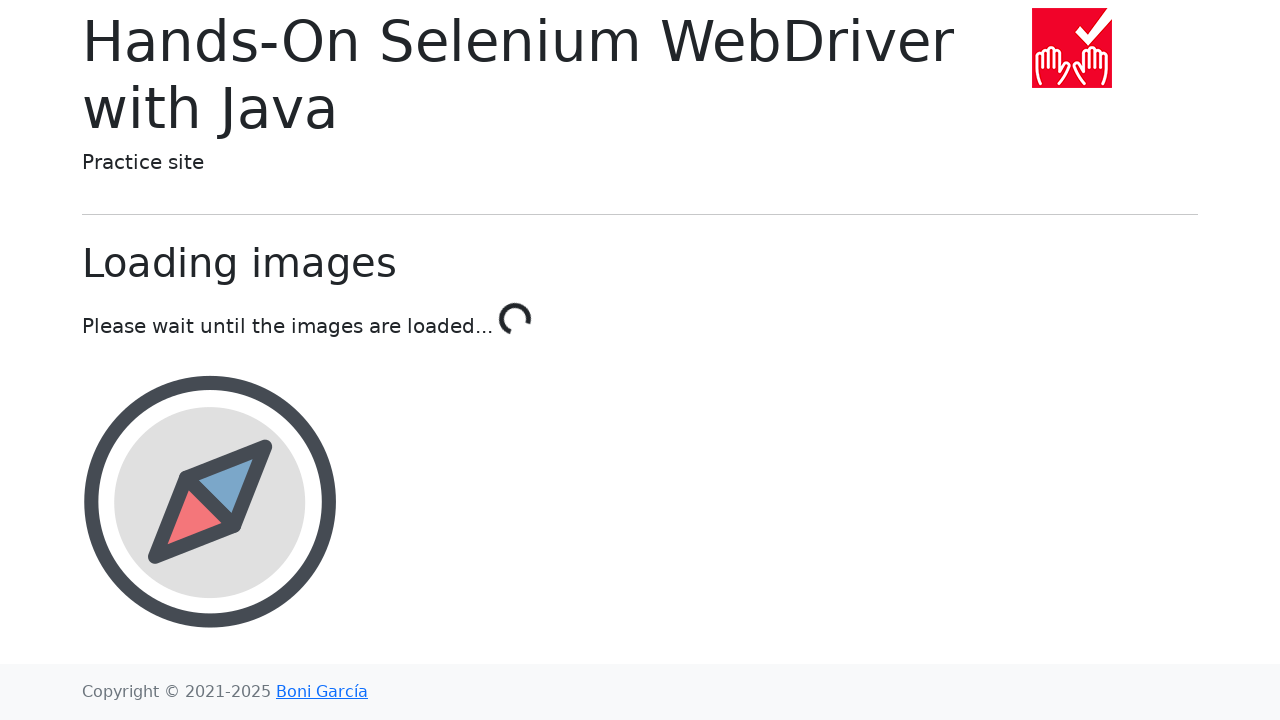

Waited for loading indicator to show 'Done!'
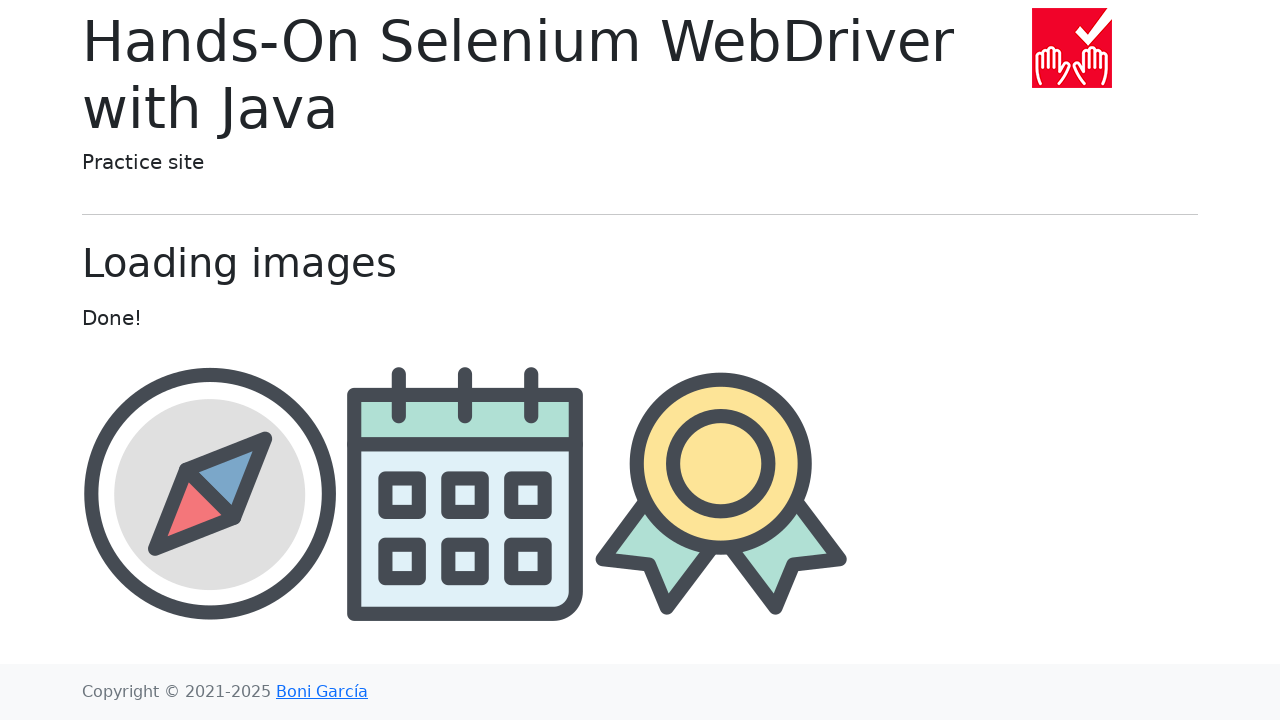

Located award image element
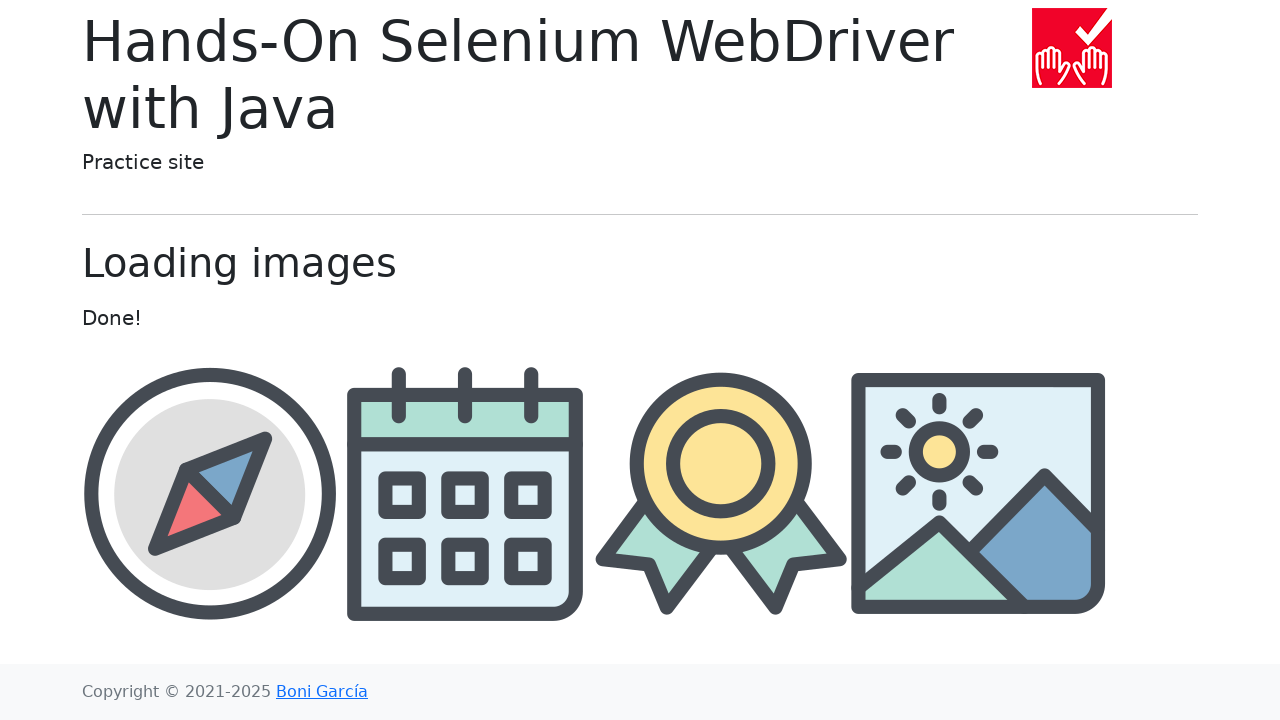

Retrieved src attribute from award image
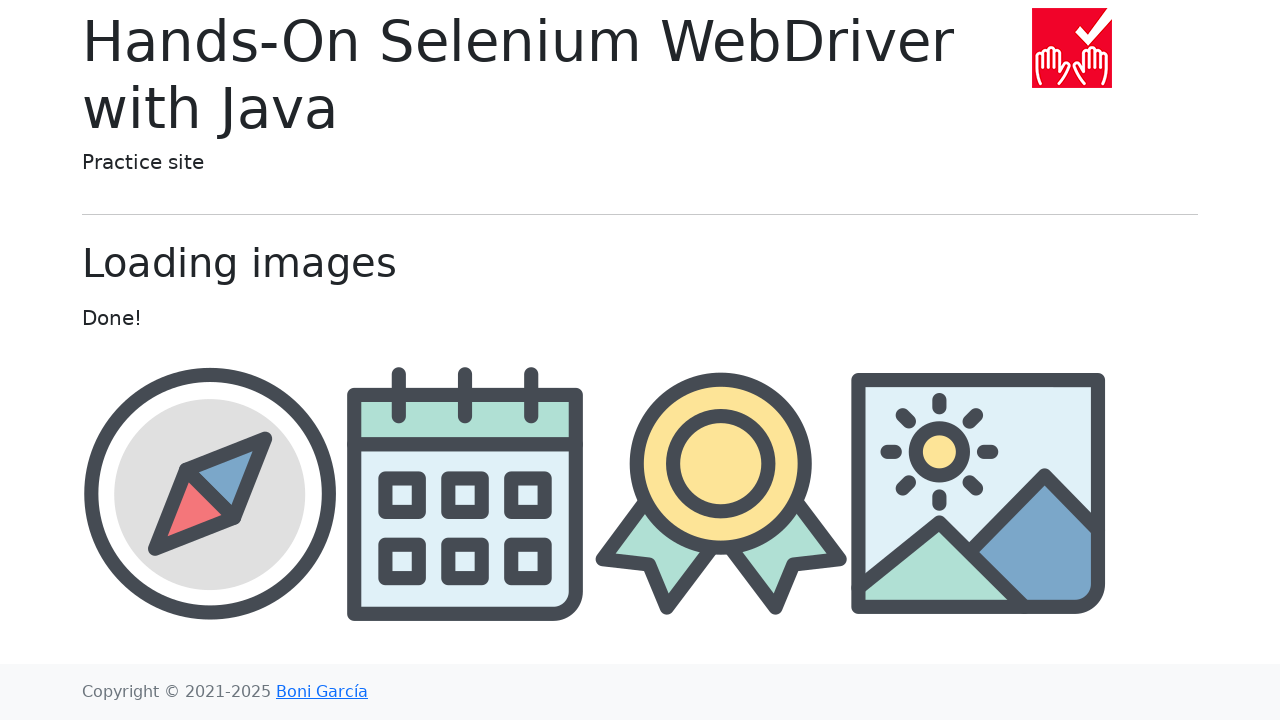

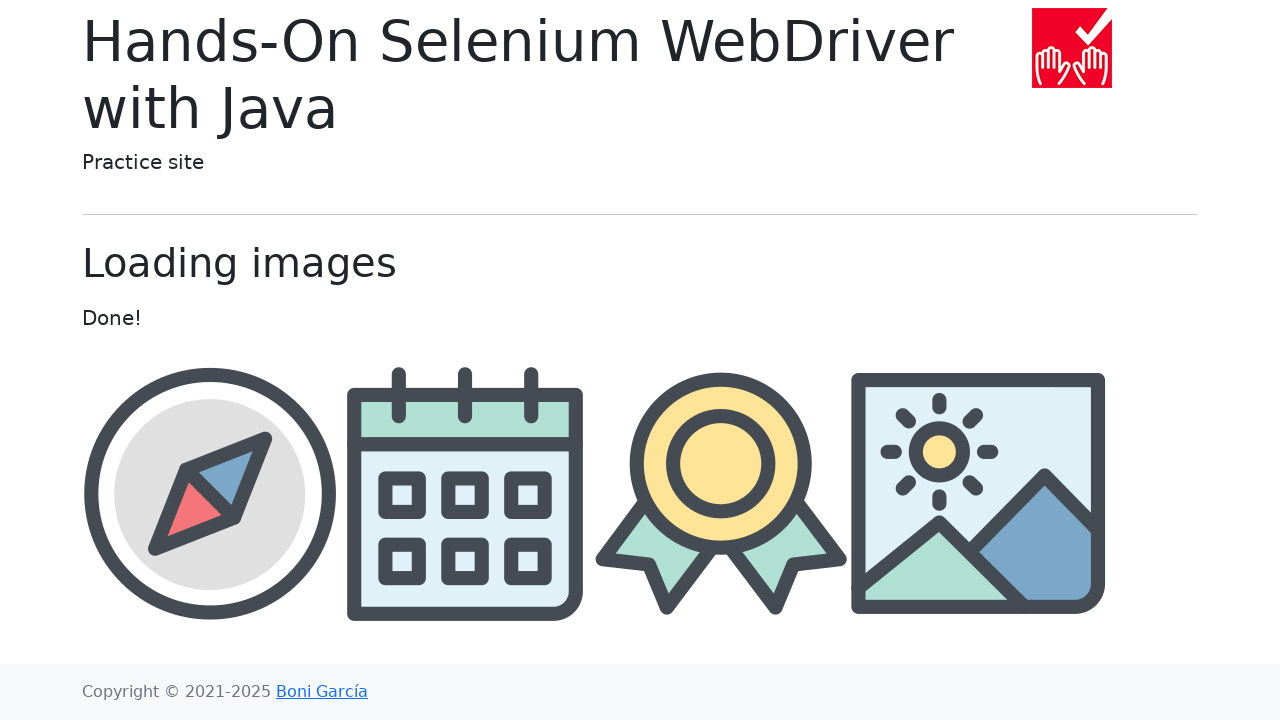